Tests adding todo items to the list by filling the input and pressing Enter, verifying items appear in the list

Starting URL: https://demo.playwright.dev/todomvc

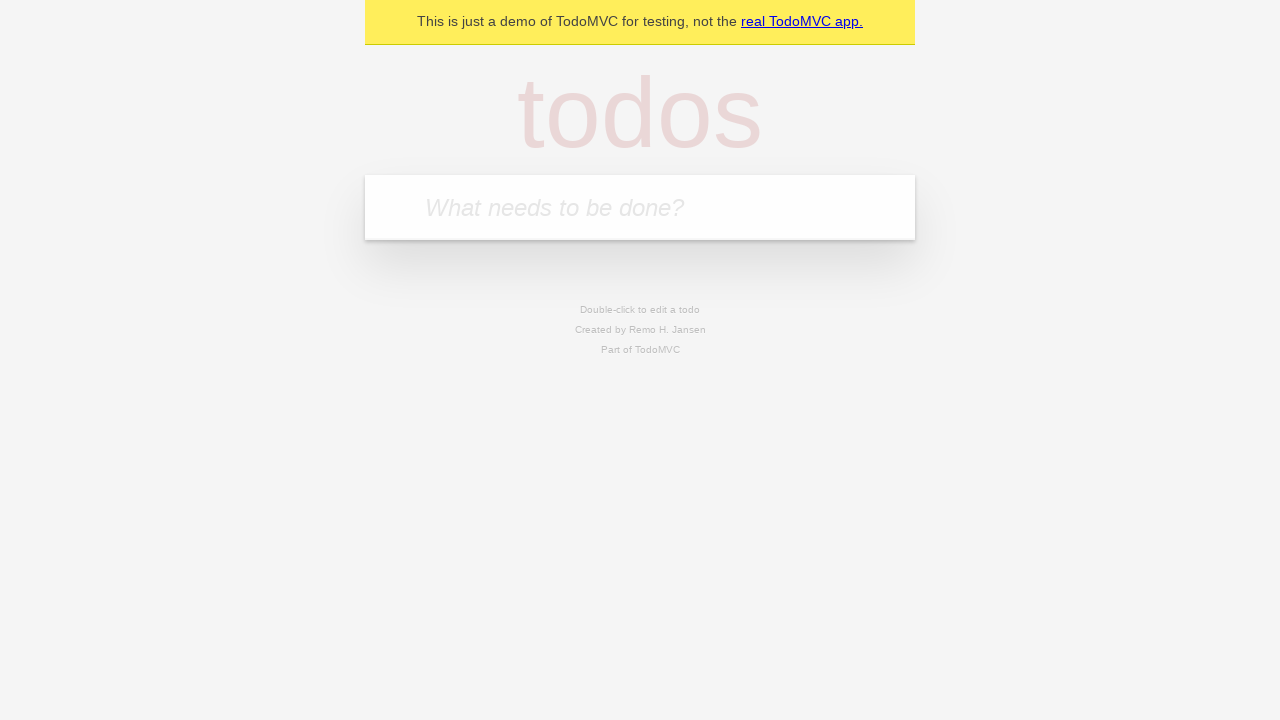

Filled todo input with 'buy some cheese' on internal:attr=[placeholder="What needs to be done?"i]
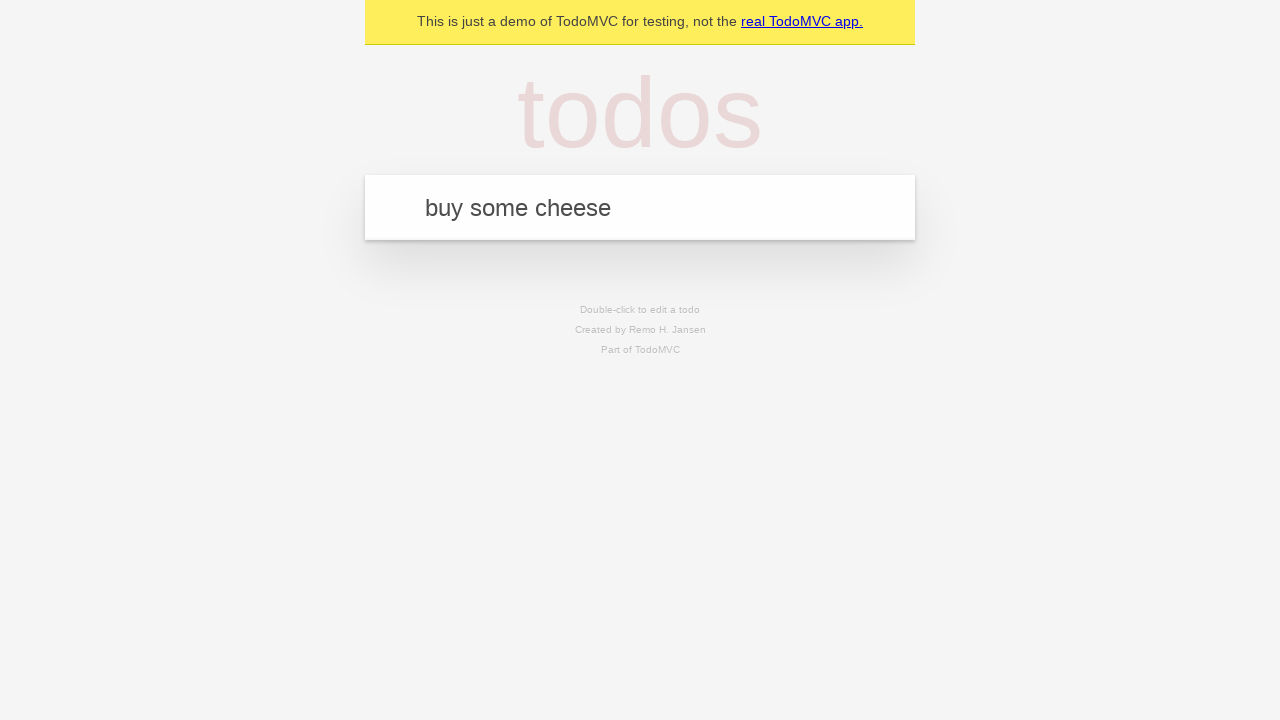

Pressed Enter to add first todo item on internal:attr=[placeholder="What needs to be done?"i]
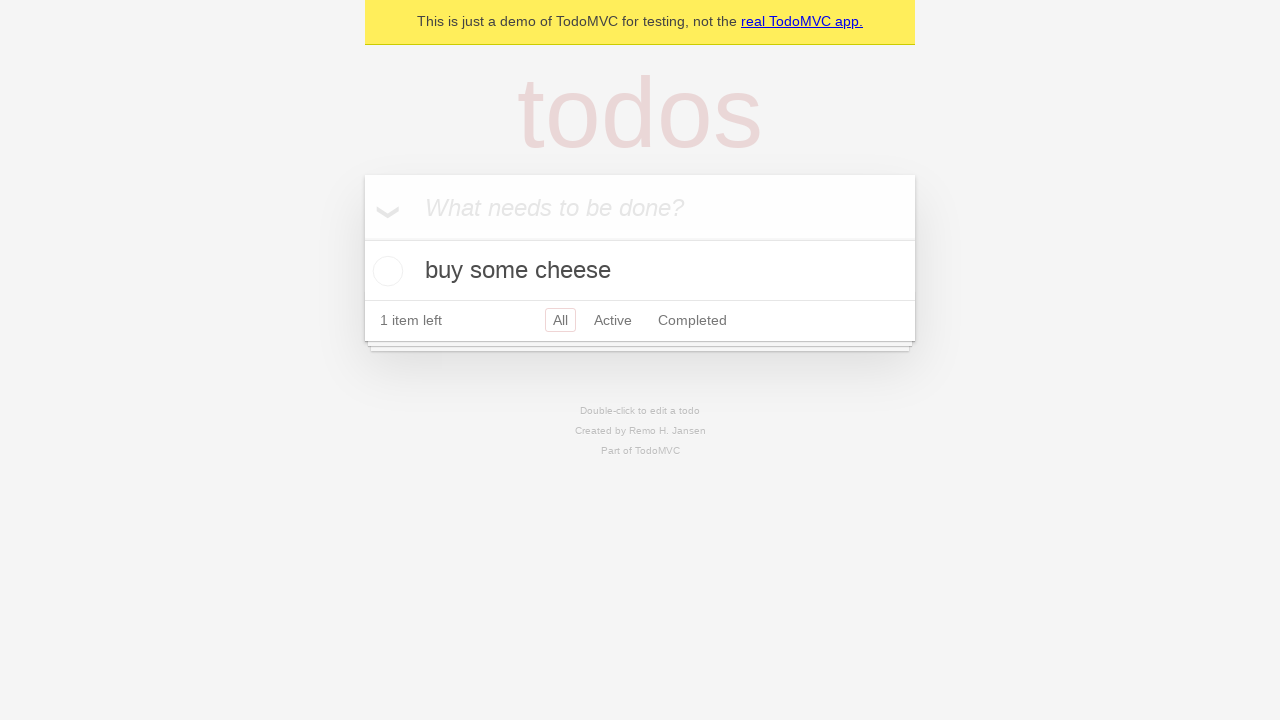

Verified first todo item appears in the list
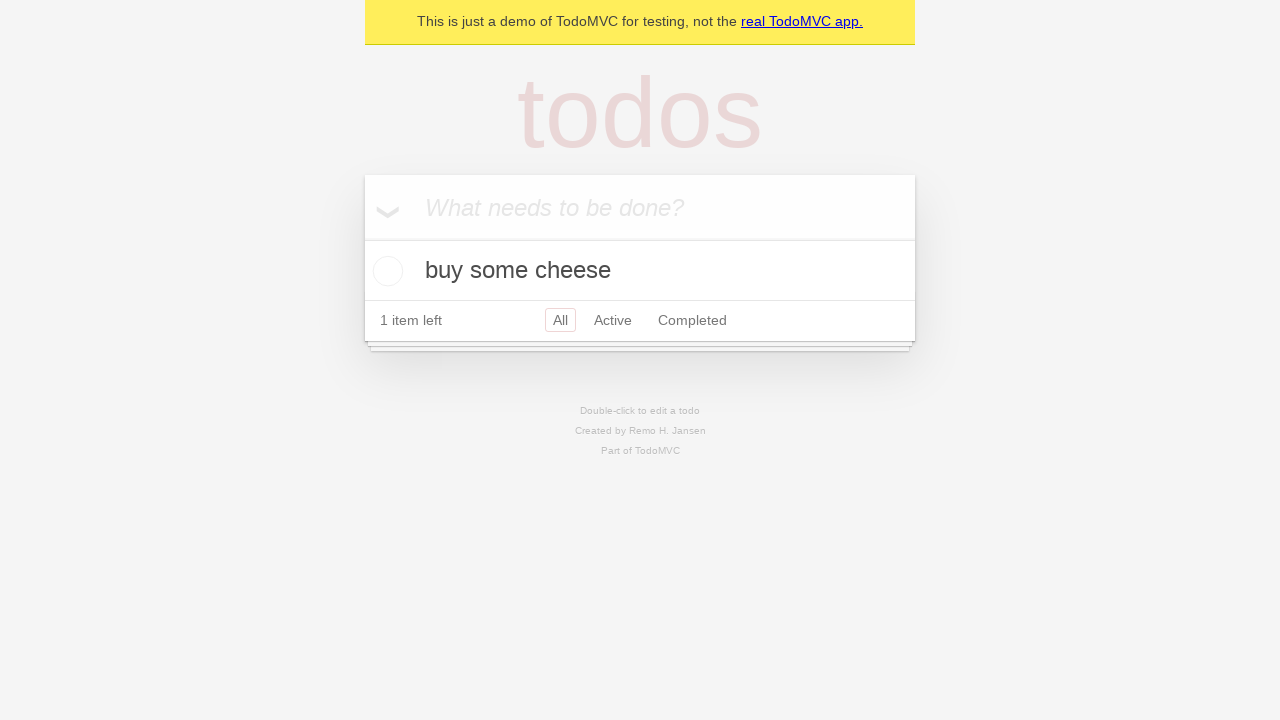

Filled todo input with 'feed the cat' on internal:attr=[placeholder="What needs to be done?"i]
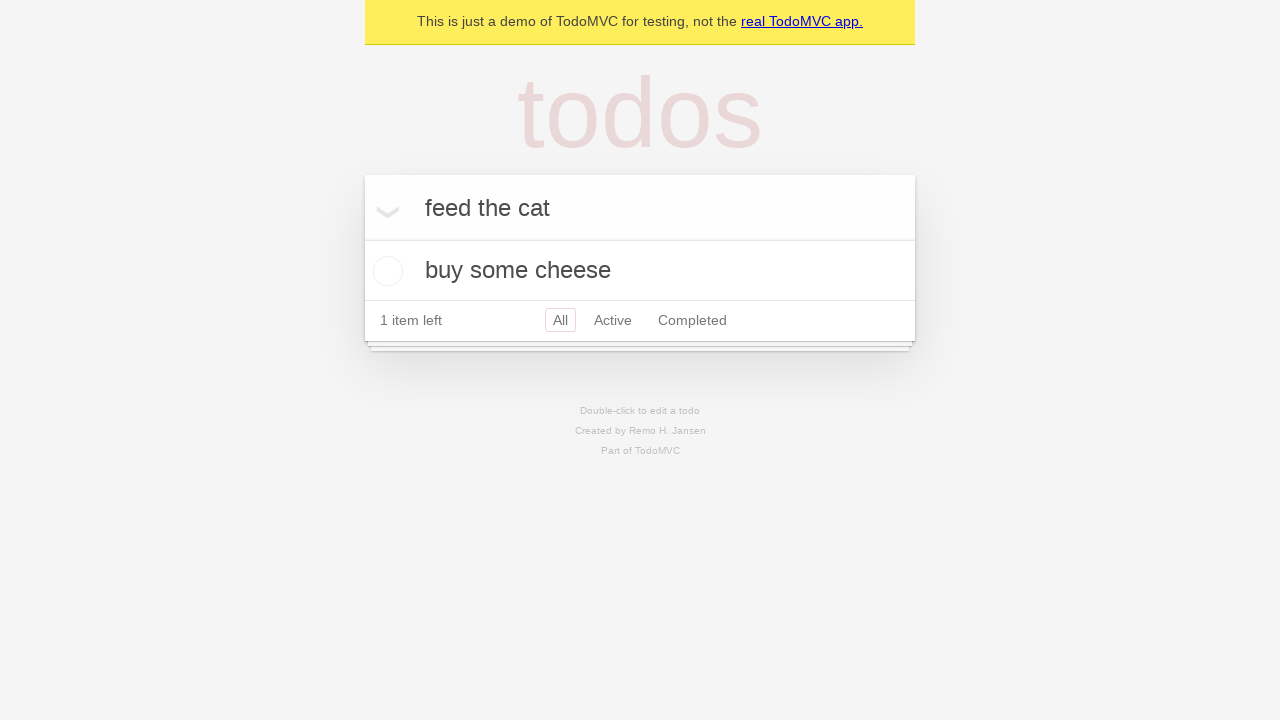

Pressed Enter to add second todo item on internal:attr=[placeholder="What needs to be done?"i]
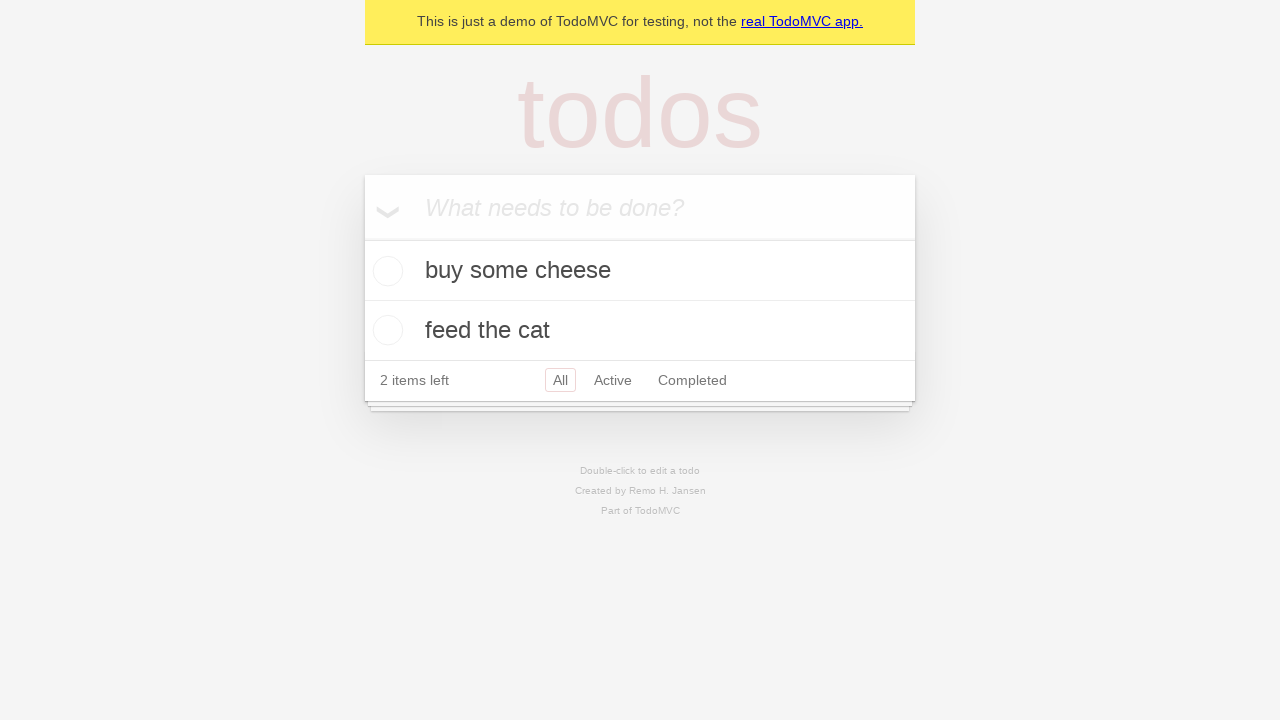

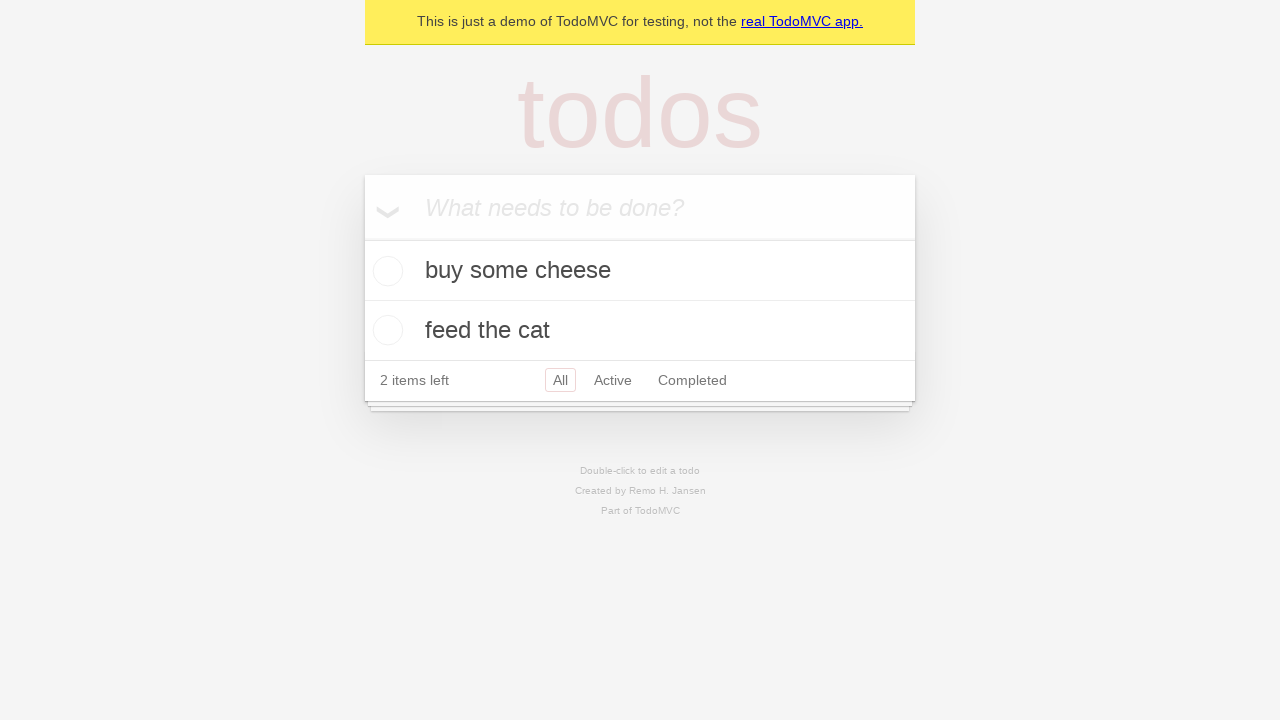